Navigates to a simple form page hosted on GitHub Pages and clicks the submit button to test basic form submission.

Starting URL: http://suninjuly.github.io/simple_form_find_task.html

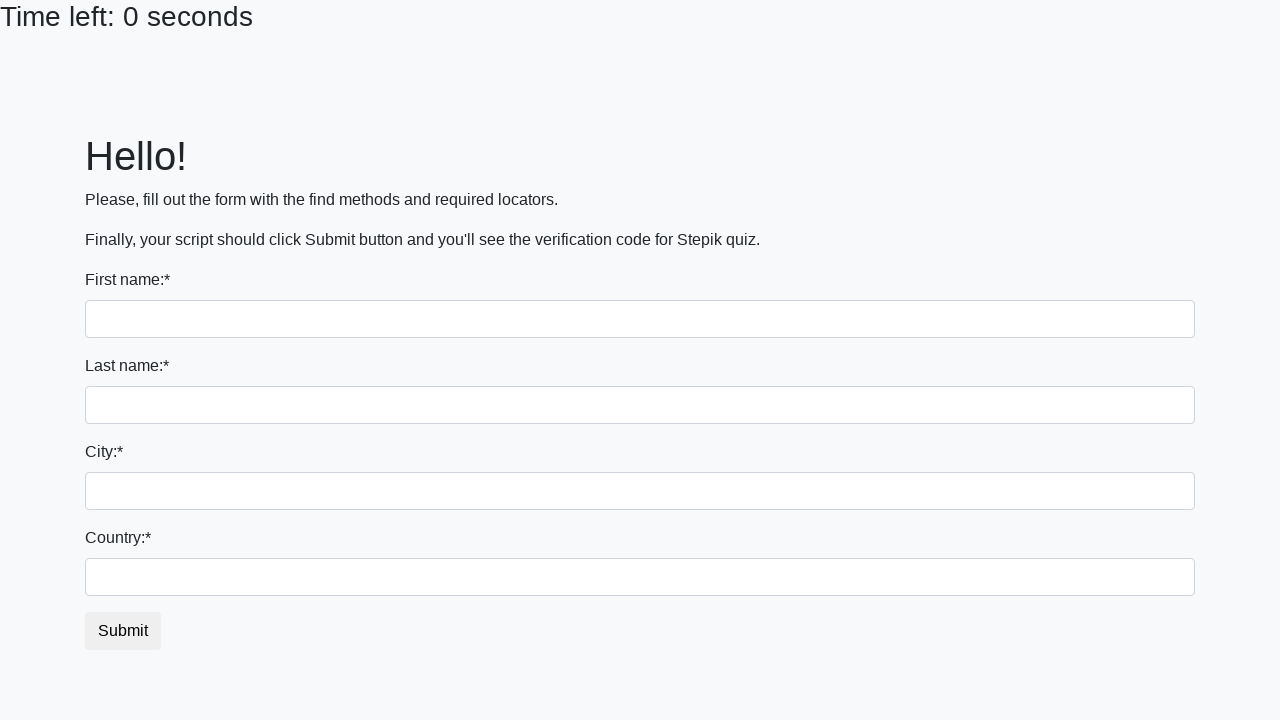

Navigated to simple form page
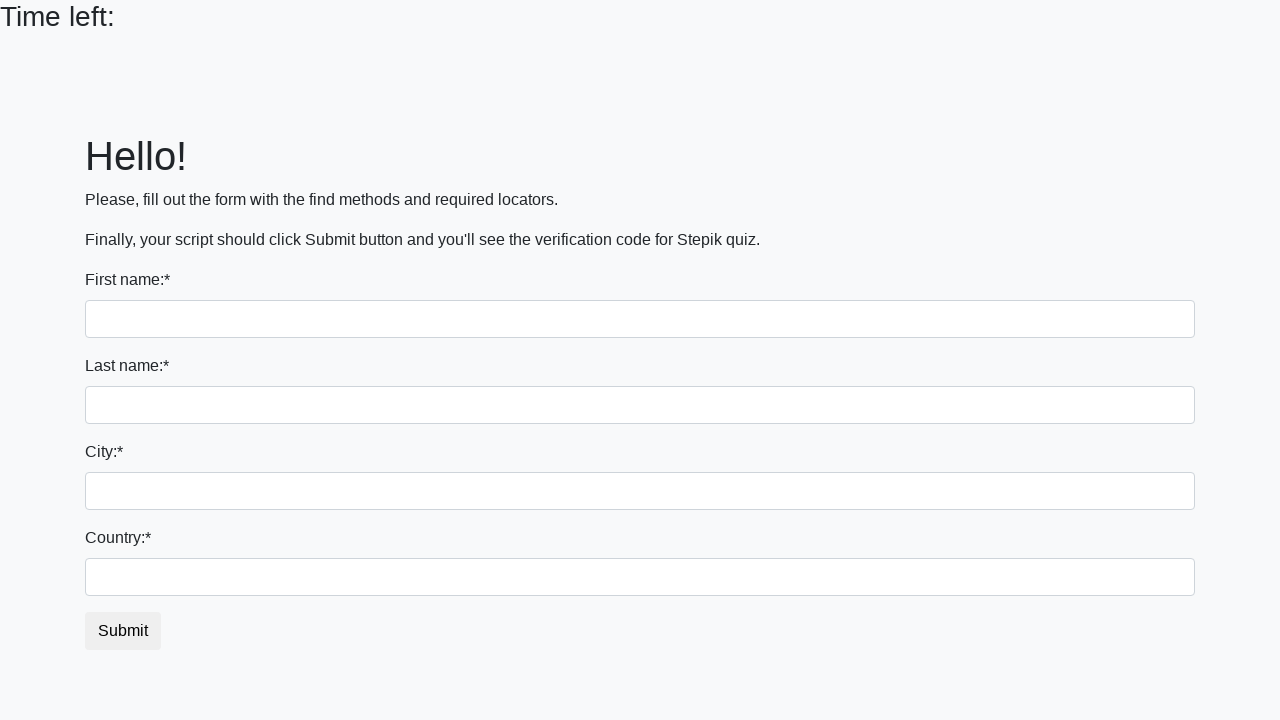

Clicked submit button to submit form at (123, 631) on #submit_button
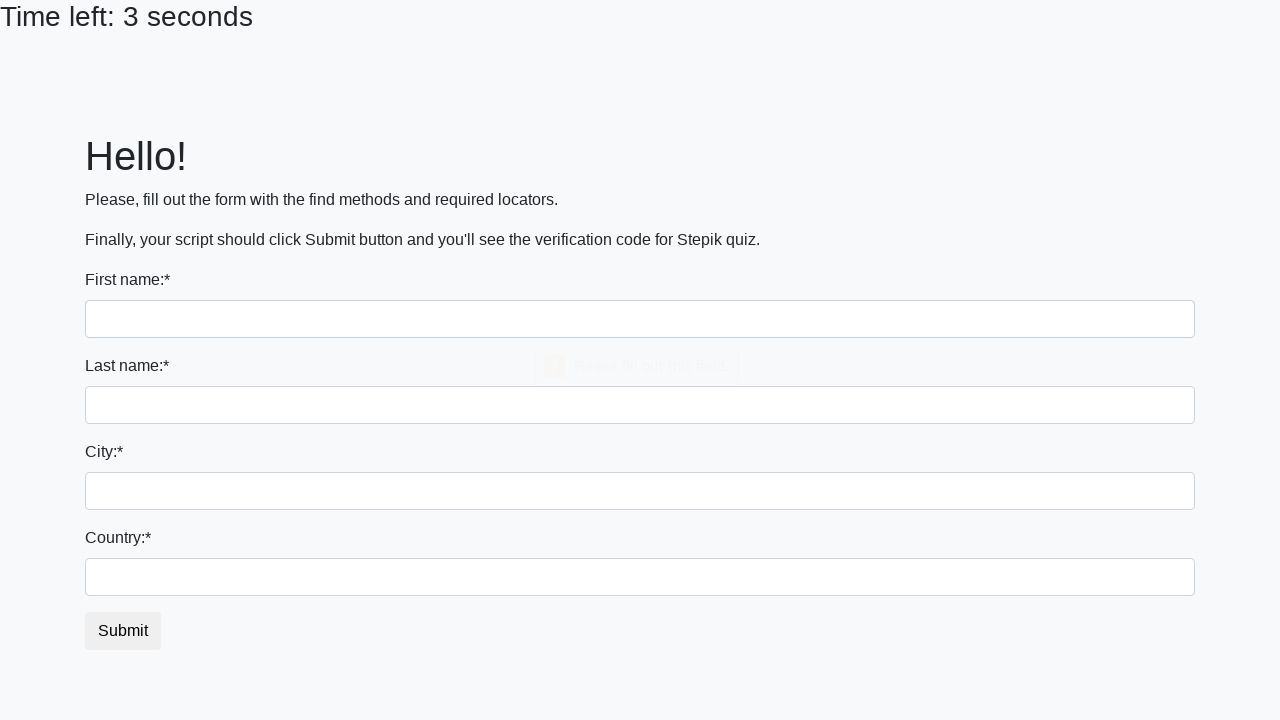

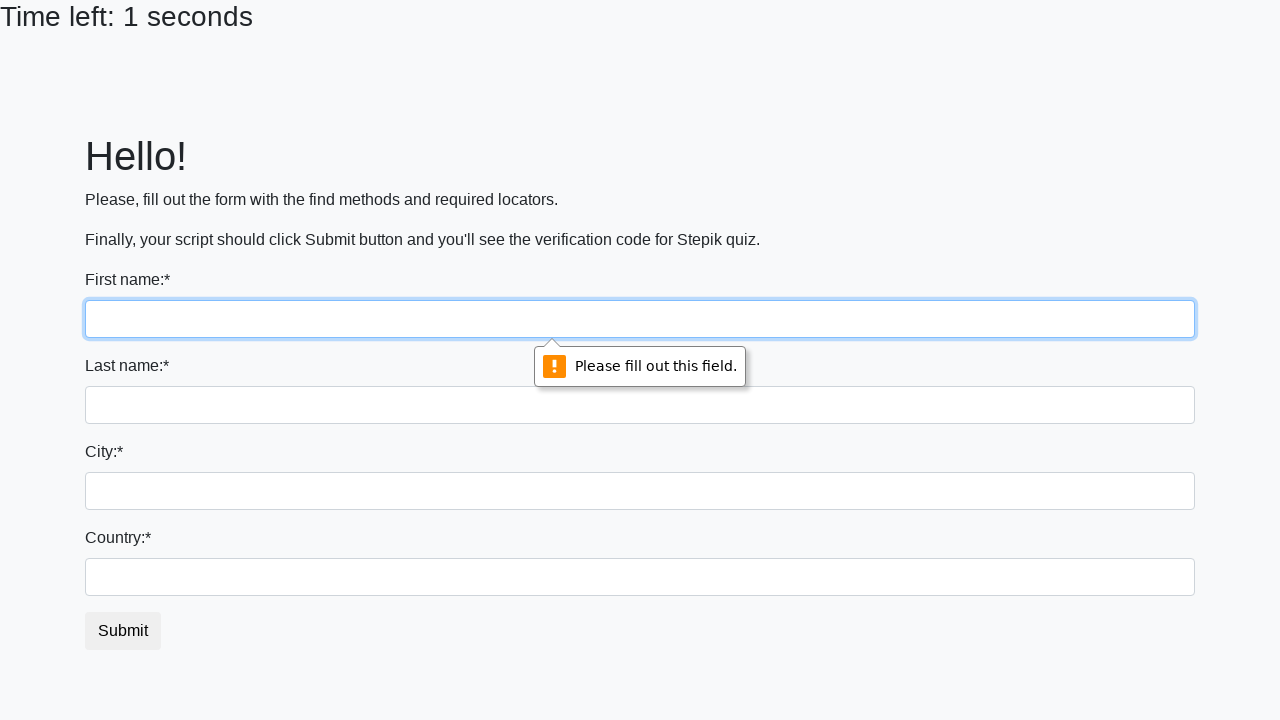